Tests that entering a number below 50 shows the correct error message "Number is too small"

Starting URL: https://kristinek.github.io/site/tasks/enter_a_number

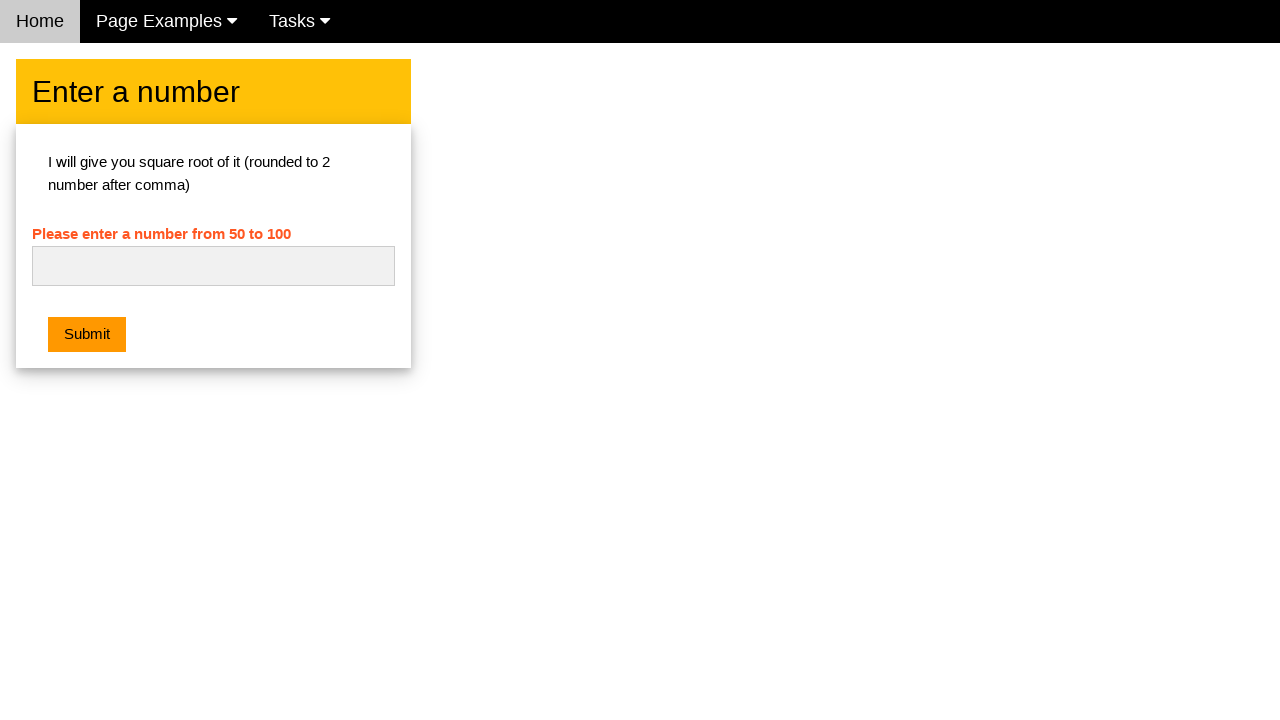

Navigated to the enter a number task page
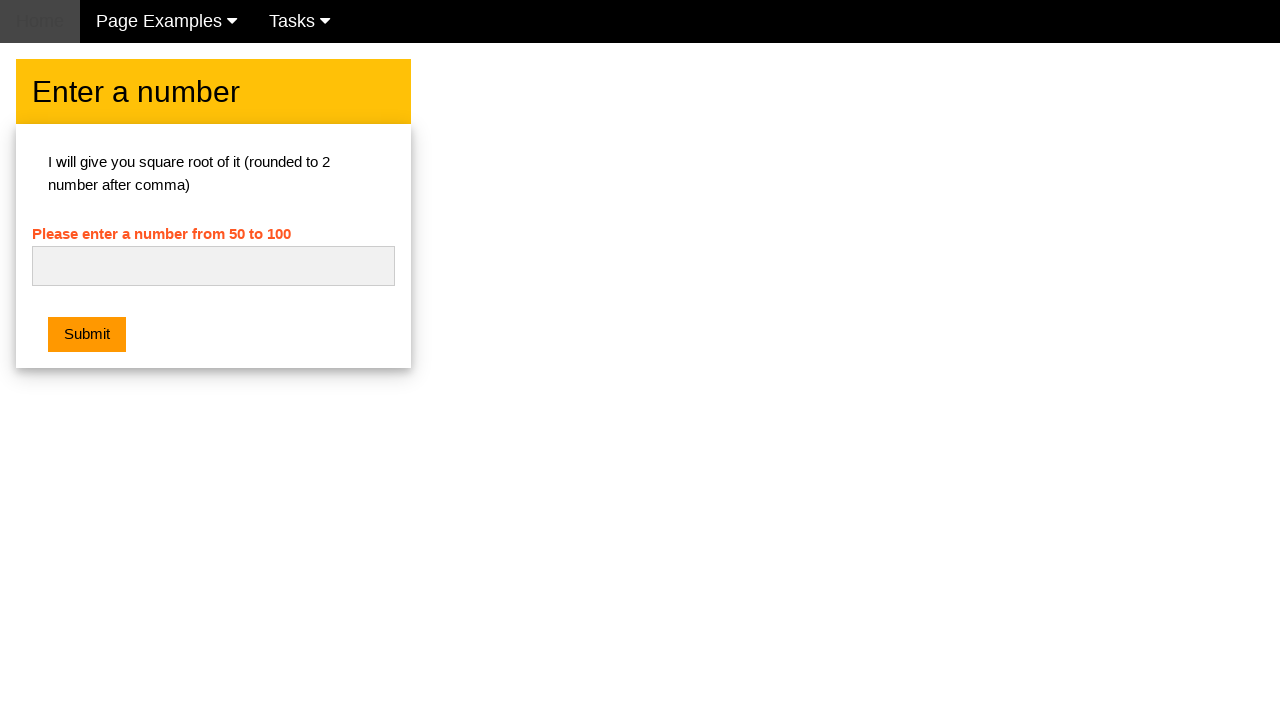

Filled number input field with value 29 on #numb
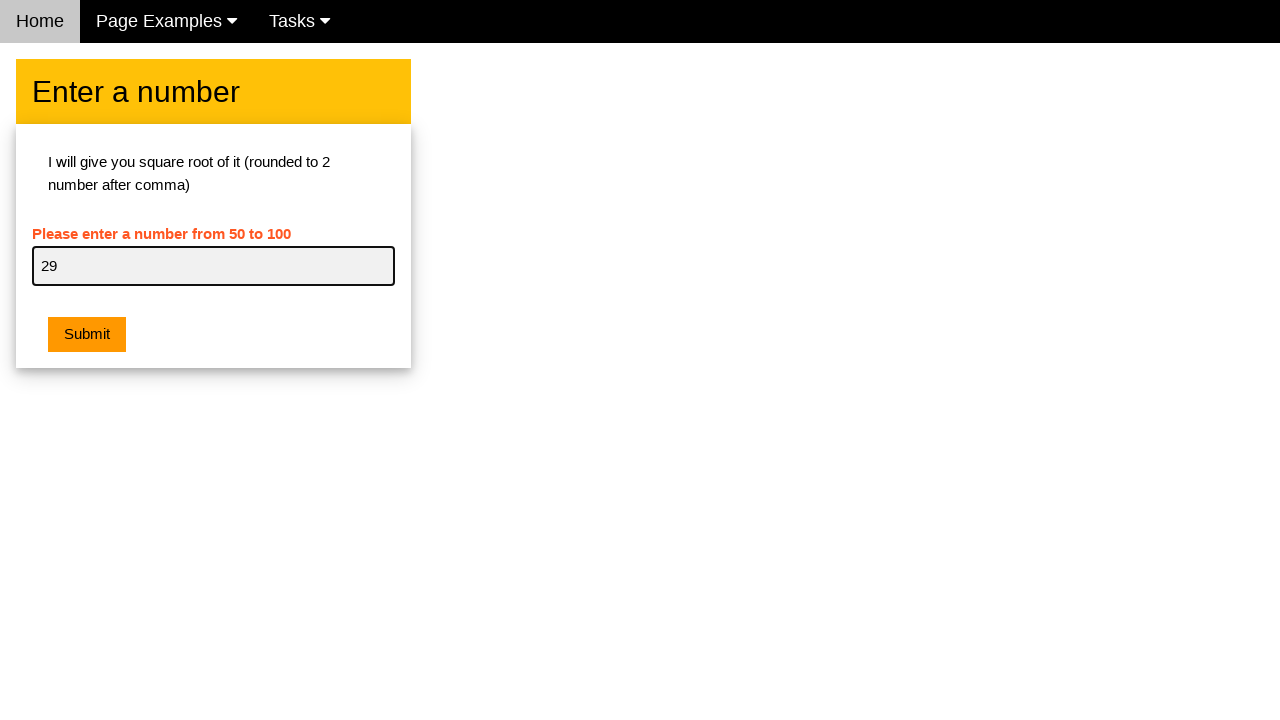

Clicked the submit button at (87, 335) on .w3-orange
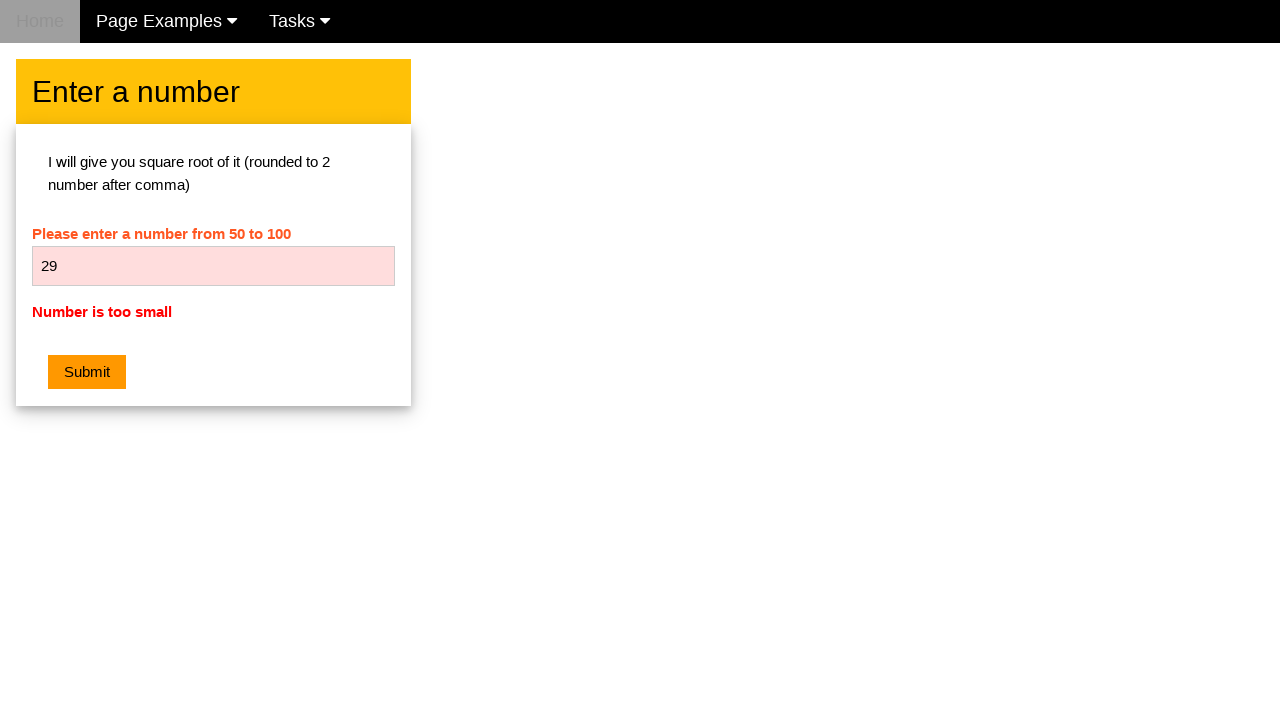

Error message element appeared
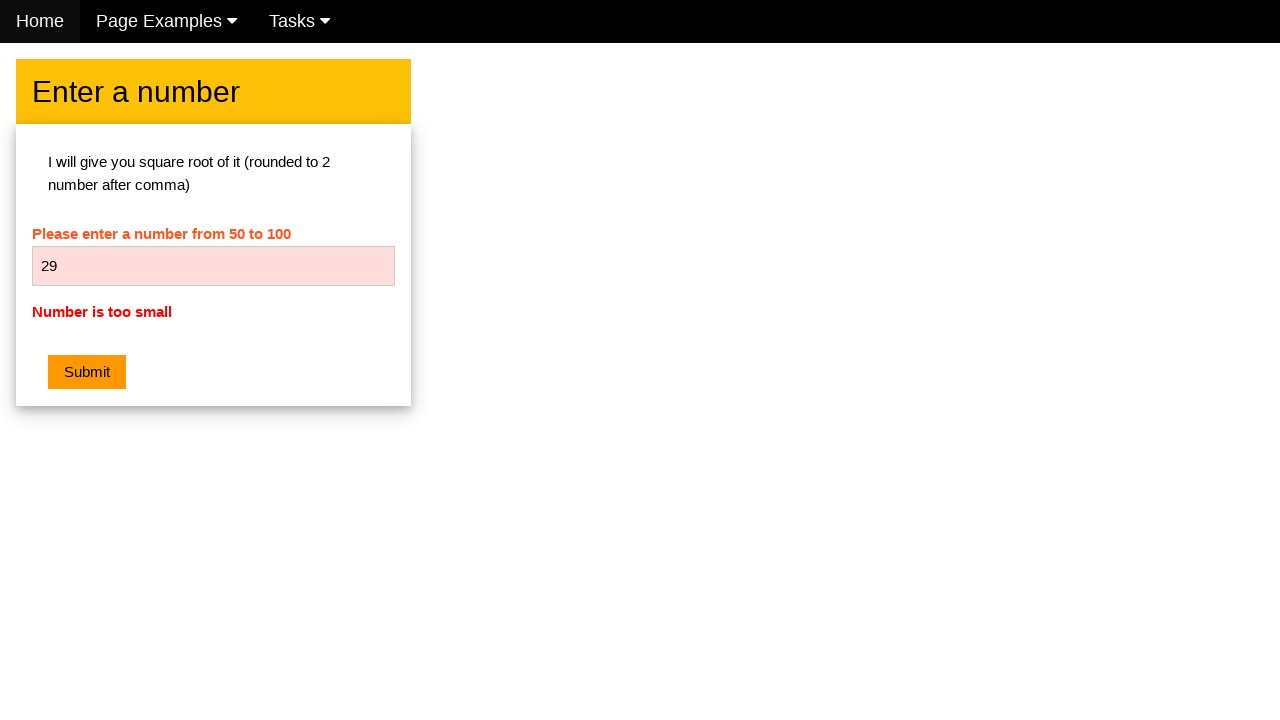

Verified error message displays 'Number is too small'
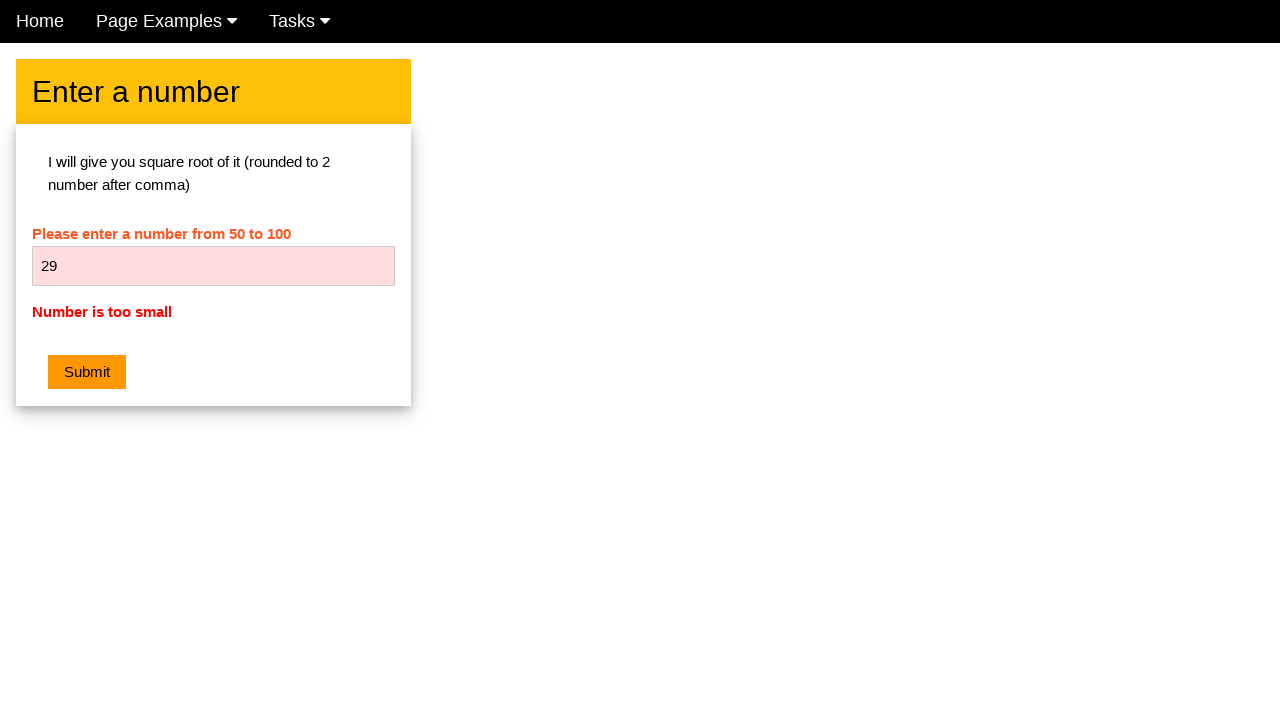

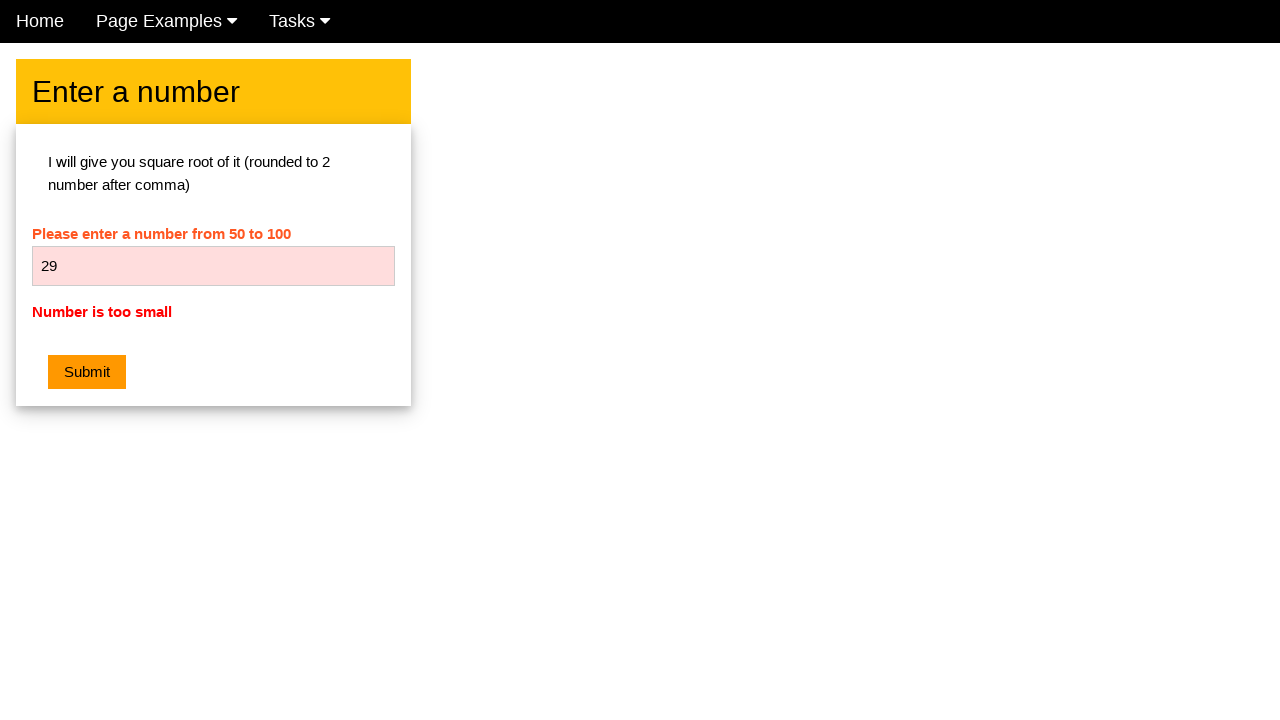